Tests text area input by entering text, clearing it, and entering different text to verify the textarea accepts input correctly

Starting URL: https://kristinek.github.io/site/examples/actions

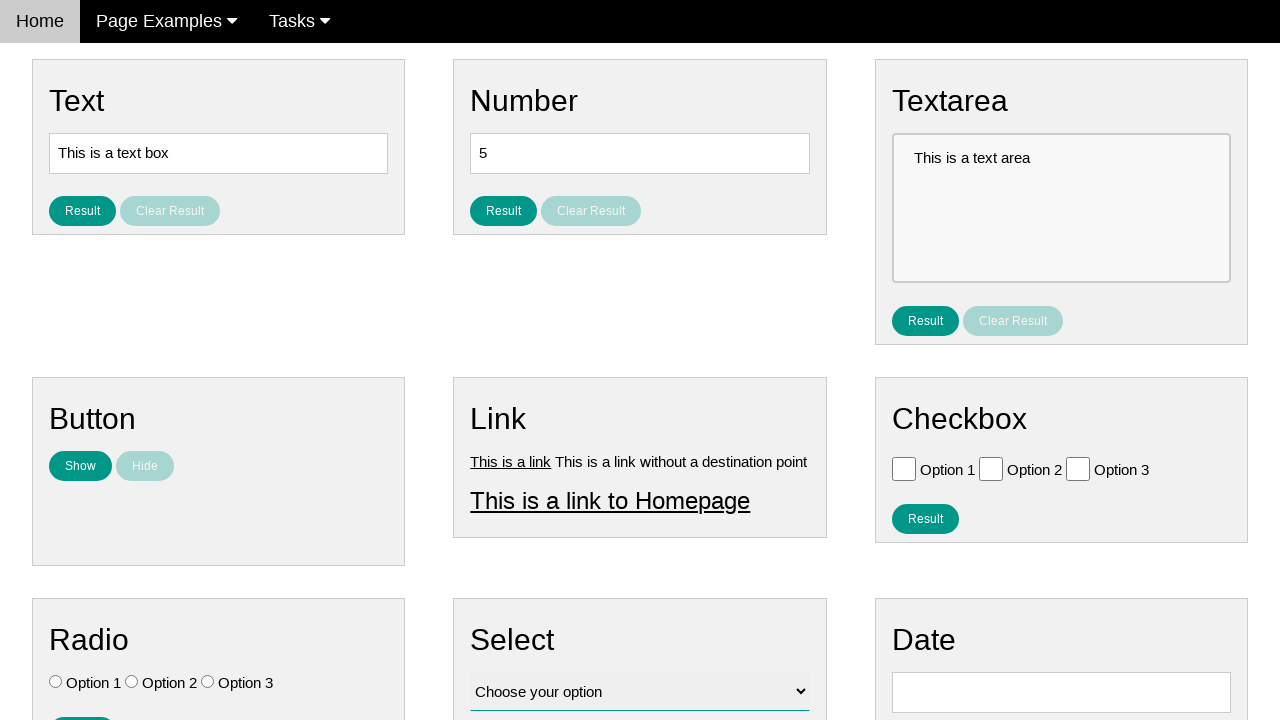

Located textarea element with name 'vfb-10'
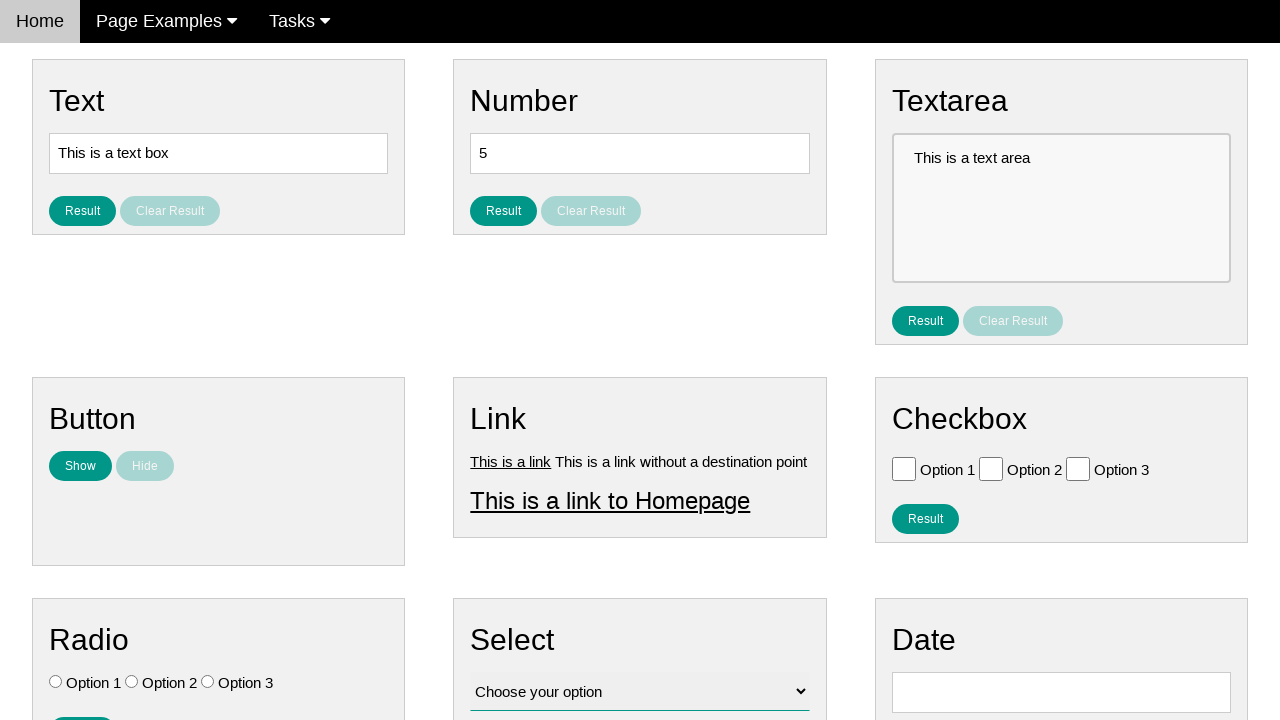

Filled textarea with 'qqq' on [name='vfb-10']
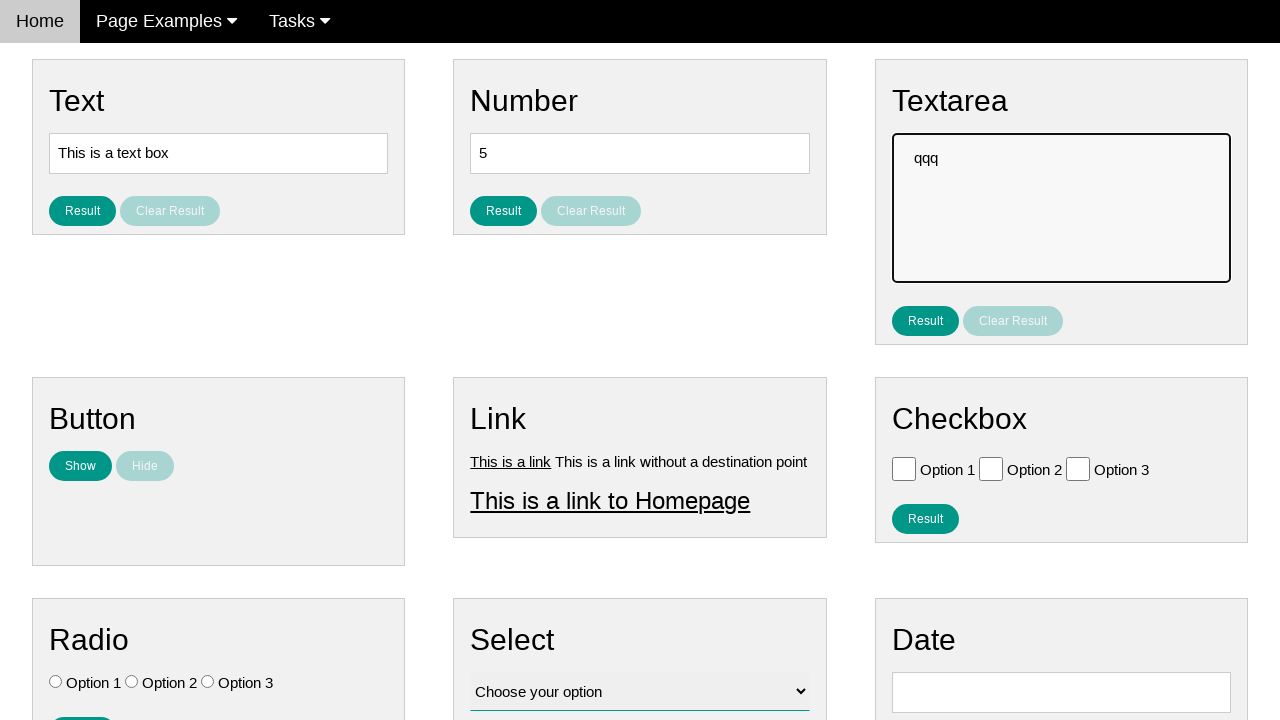

Verified textarea contains 'qqq'
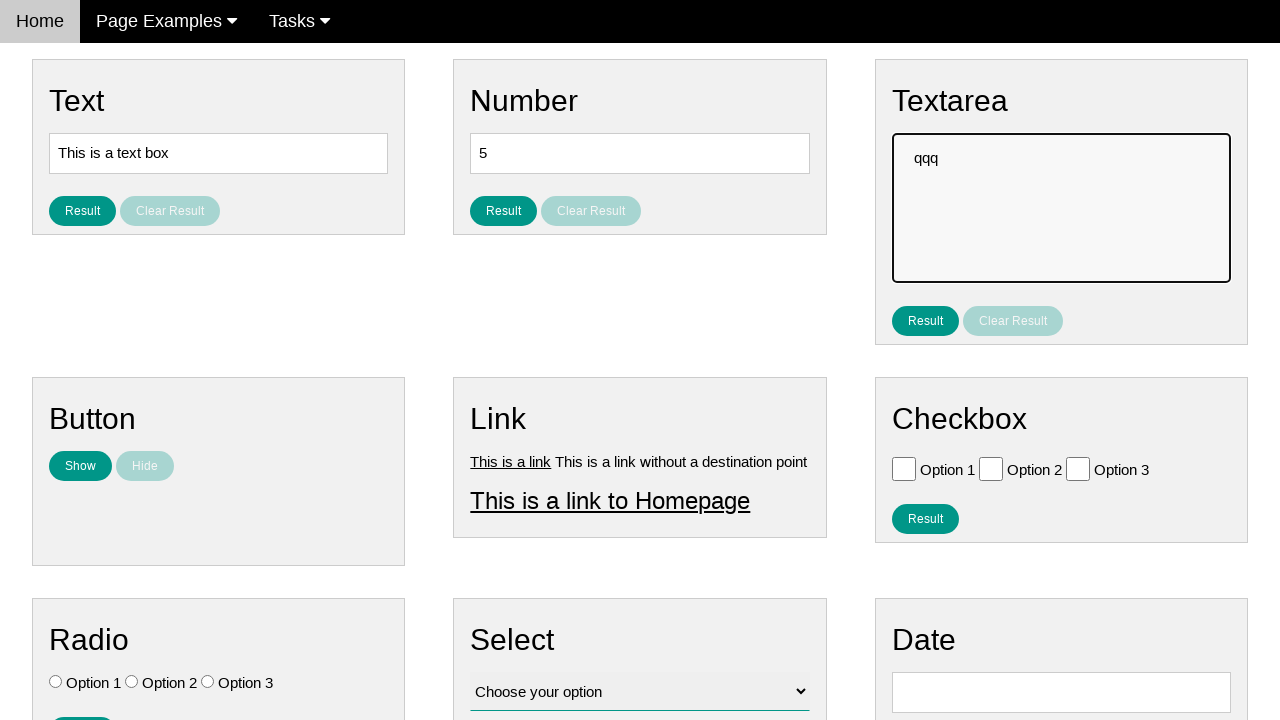

Cleared textarea content on [name='vfb-10']
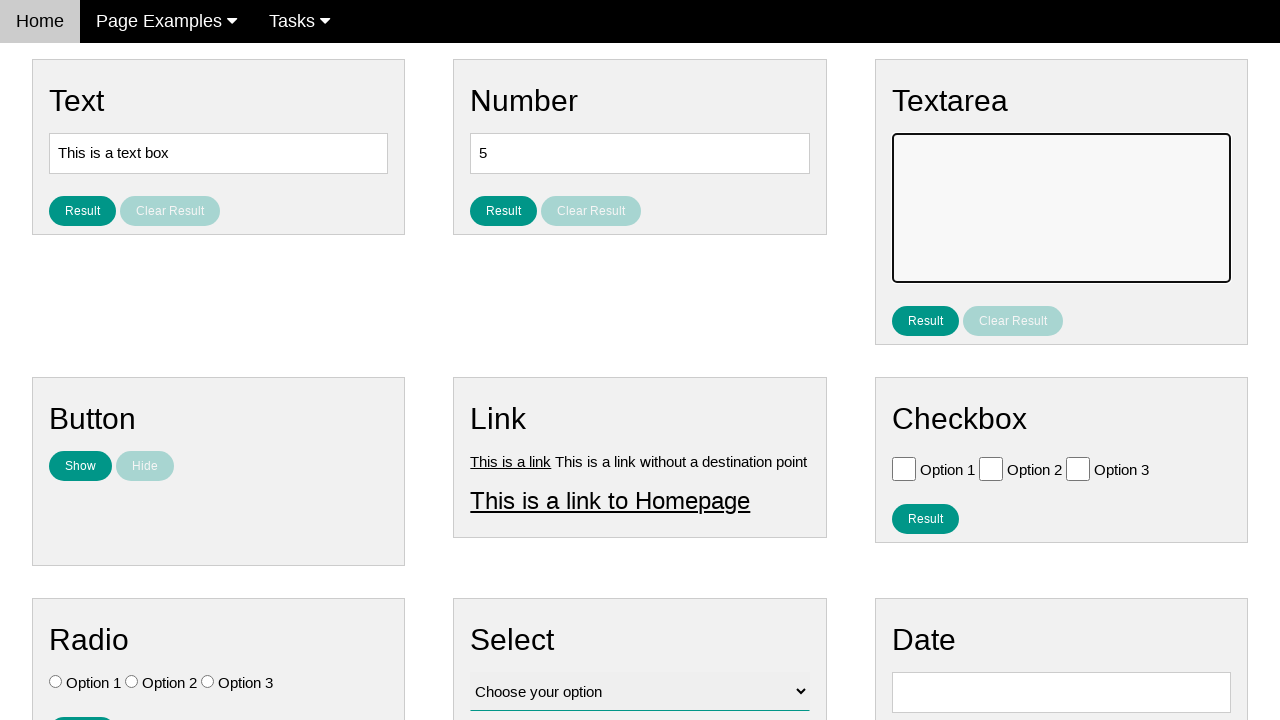

Filled textarea with 'www' on [name='vfb-10']
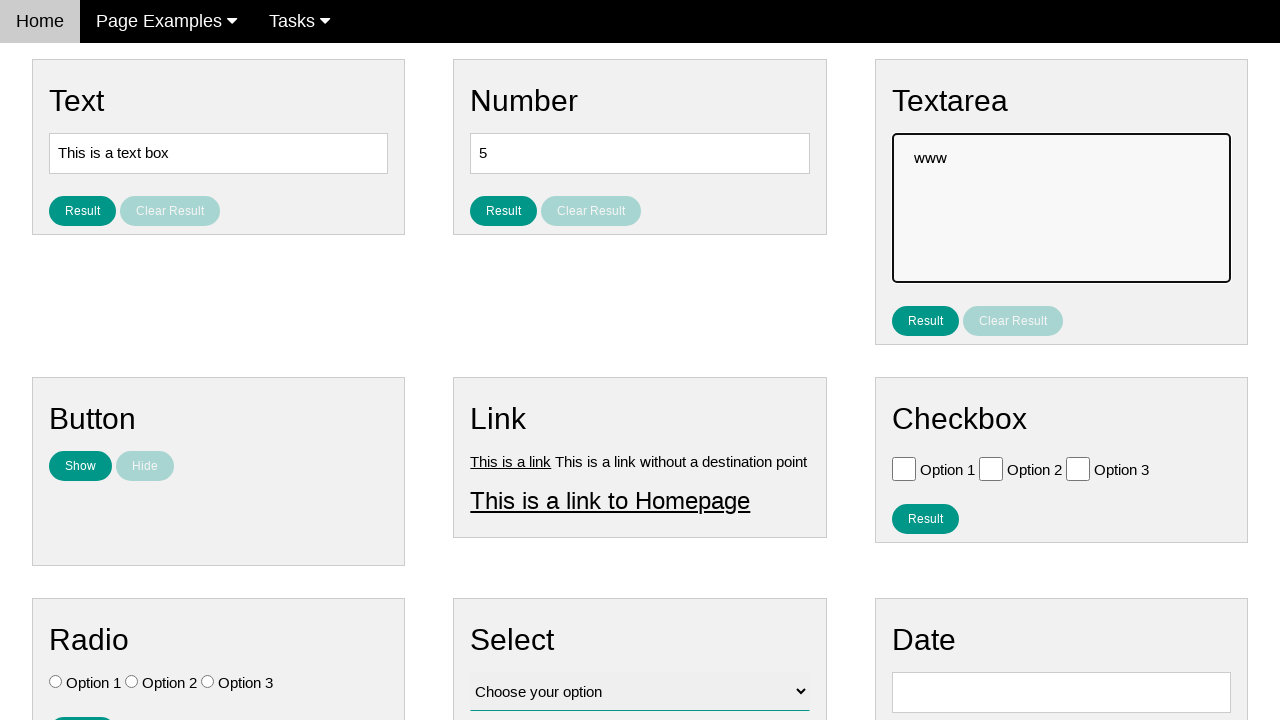

Verified textarea contains 'www'
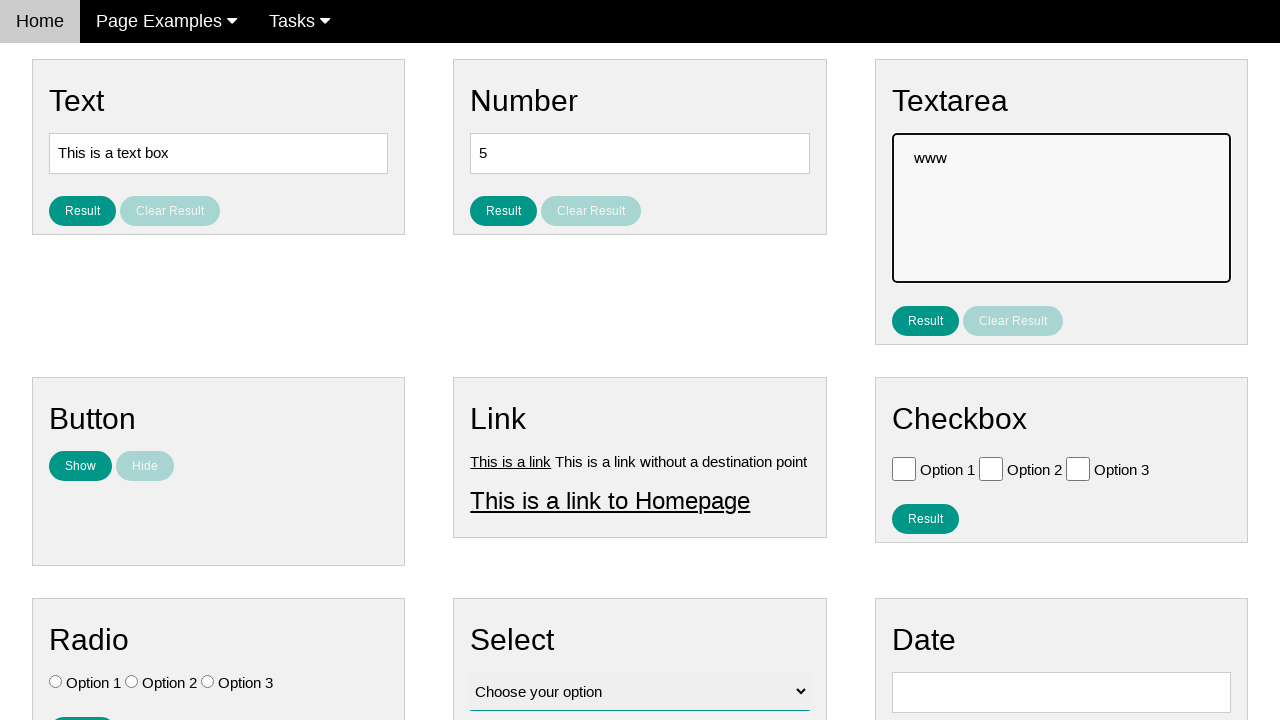

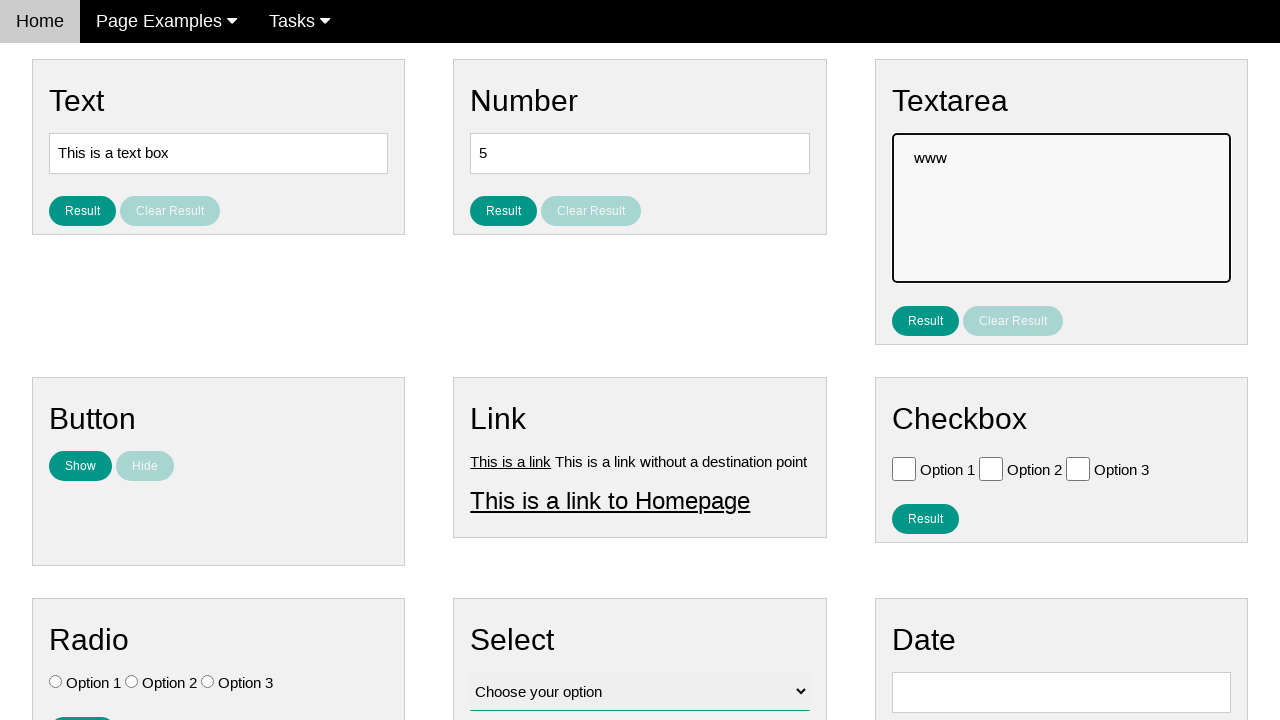